Tests the cart functionality on an e-commerce website by clicking the cart button and verifying the checkout total element appears

Starting URL: http://www.vseinstrumenti.ru/

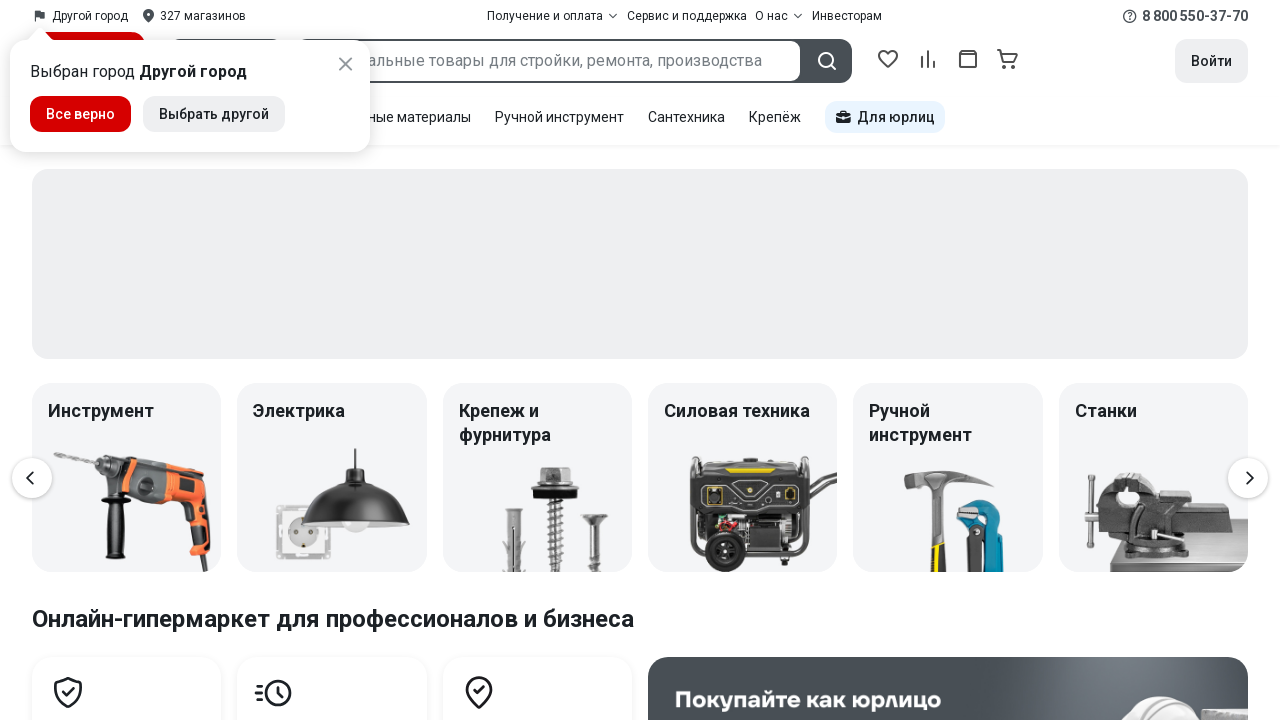

Clicked the cart button at (1008, 60) on [data-qa="cart"]
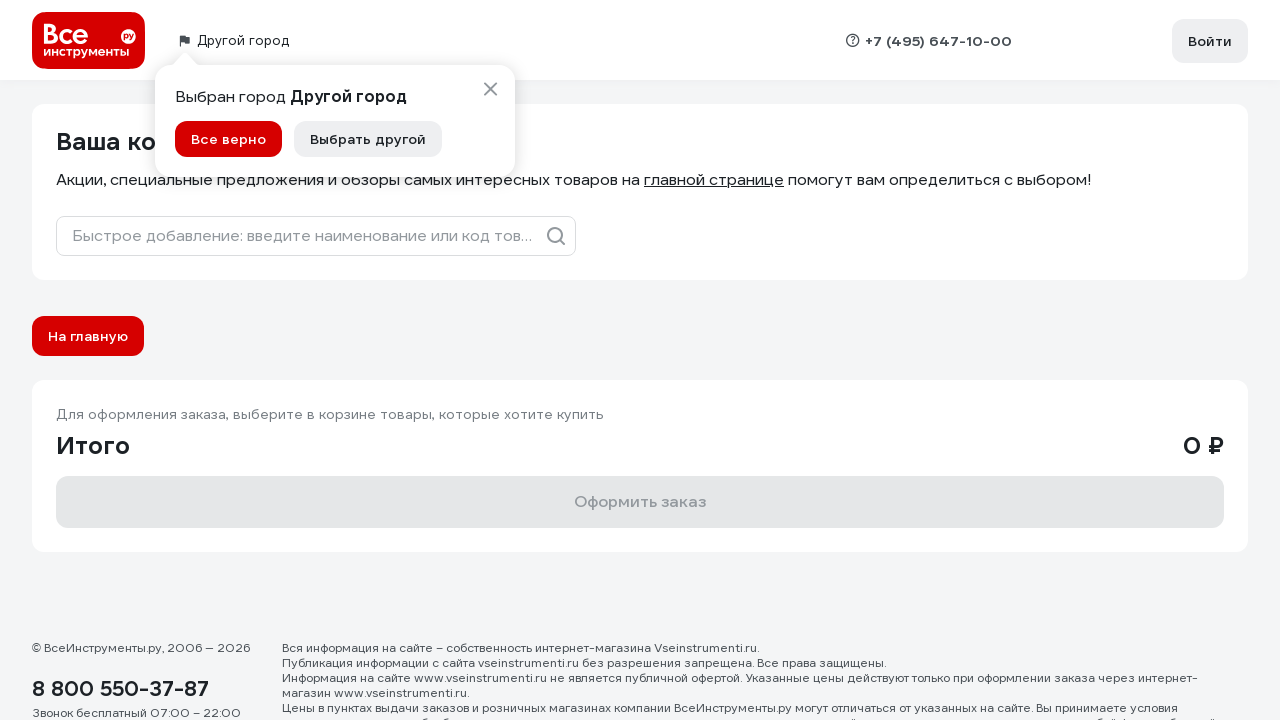

Checkout total element appeared on the page
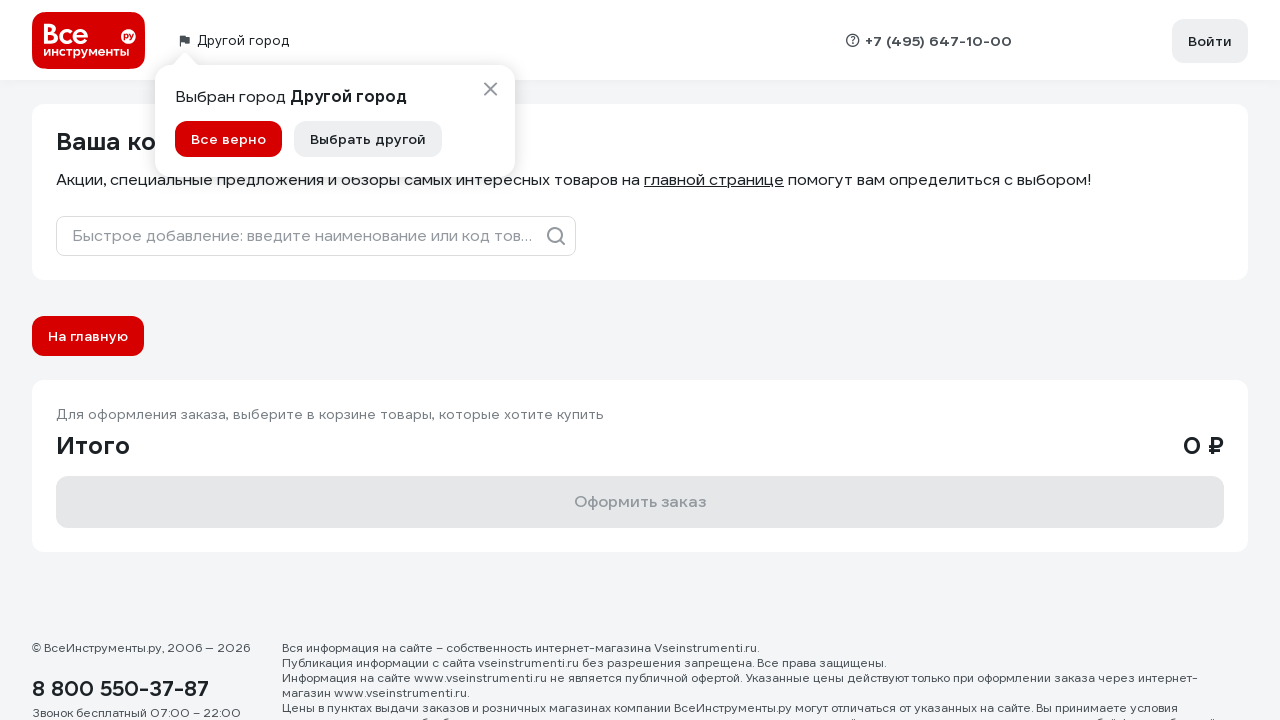

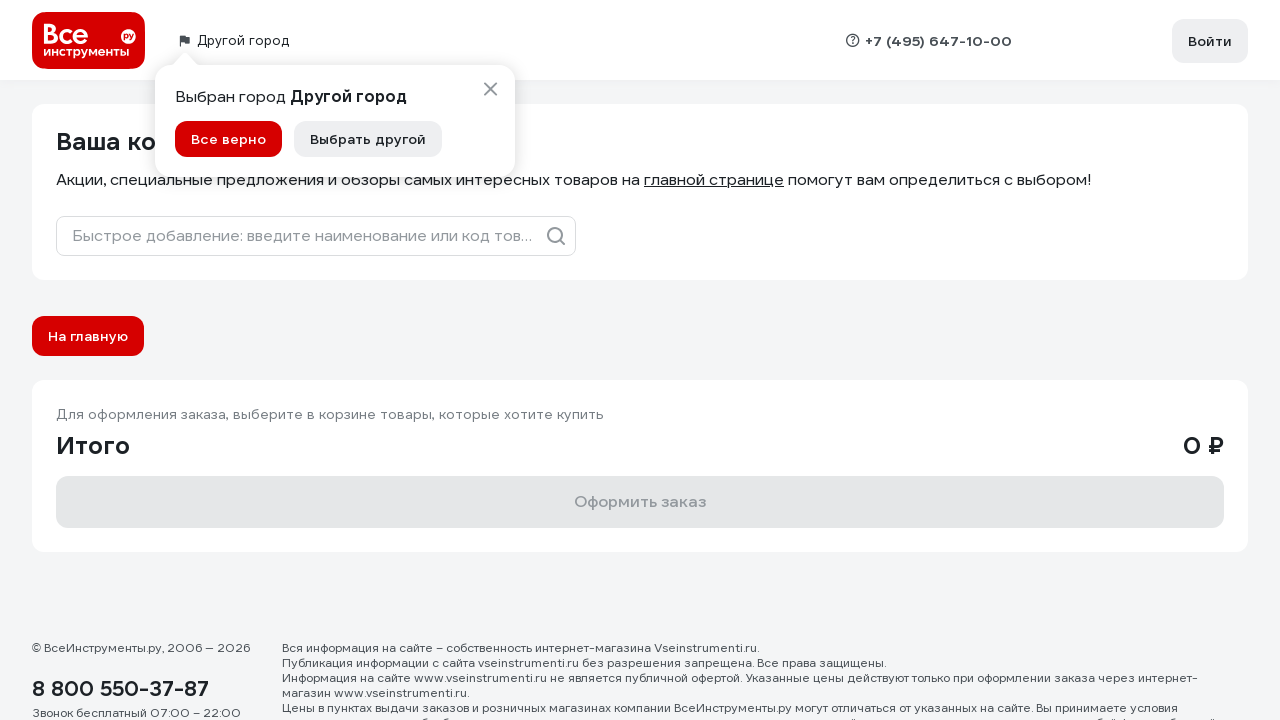